Navigates to Rahul Shetty Academy website and verifies the page loads correctly by checking the page title and URL are accessible.

Starting URL: https://rahulshettyacademy.com/

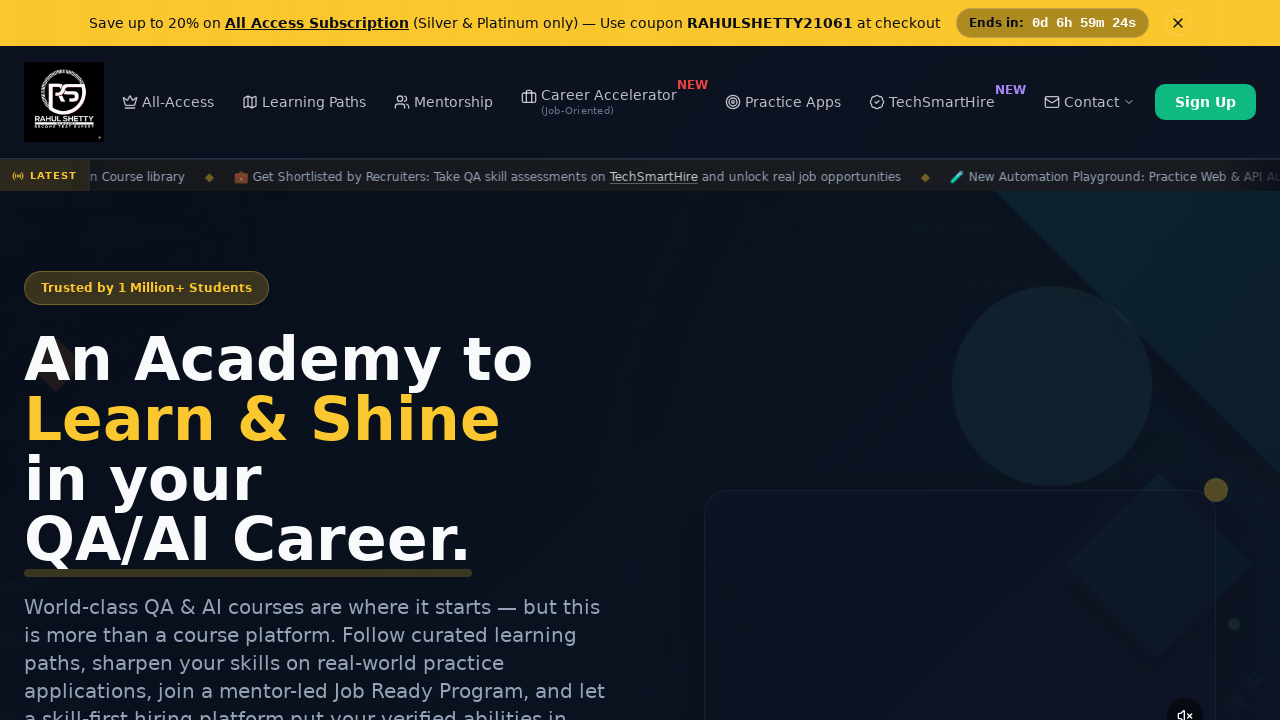

Waited for page to reach domcontentloaded state
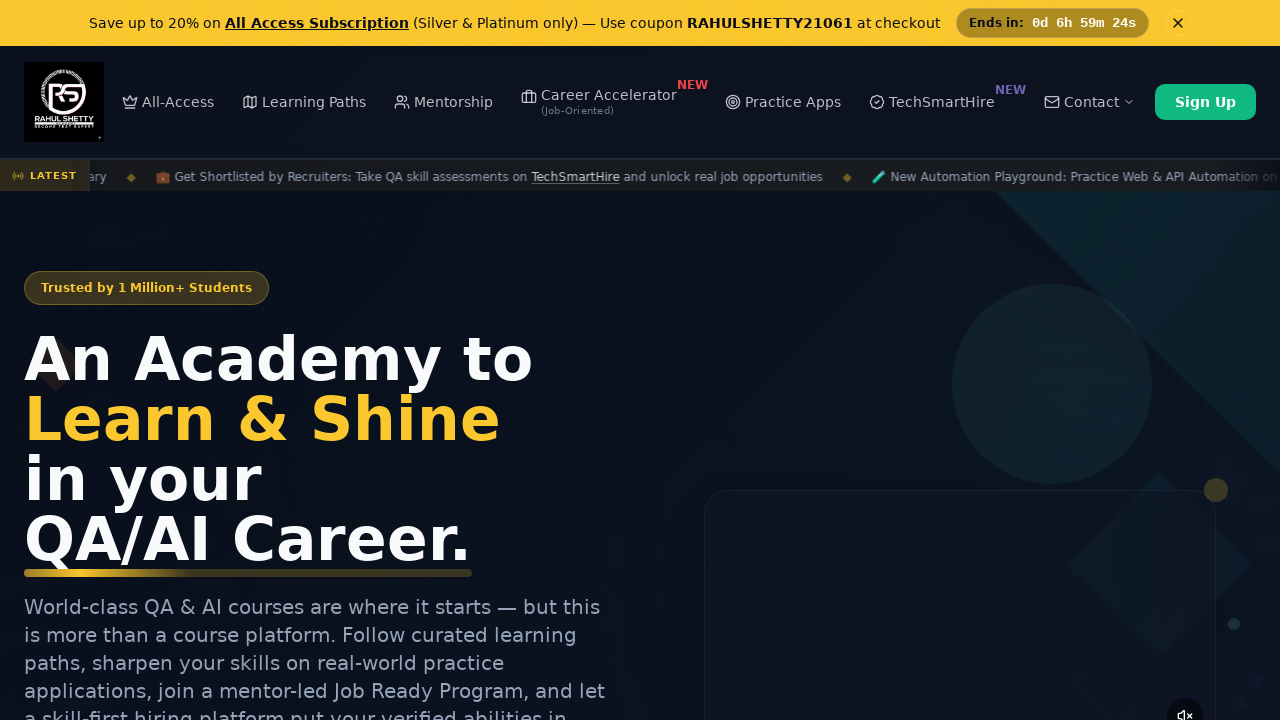

Verified page title is not empty
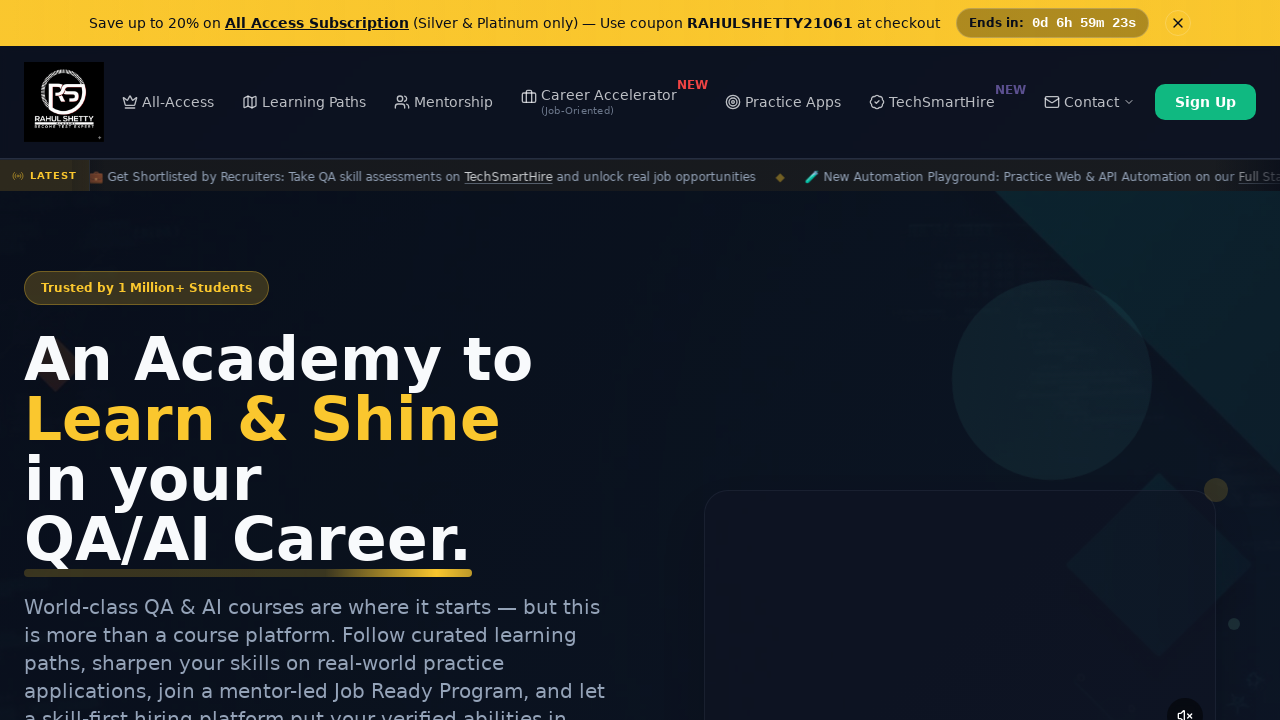

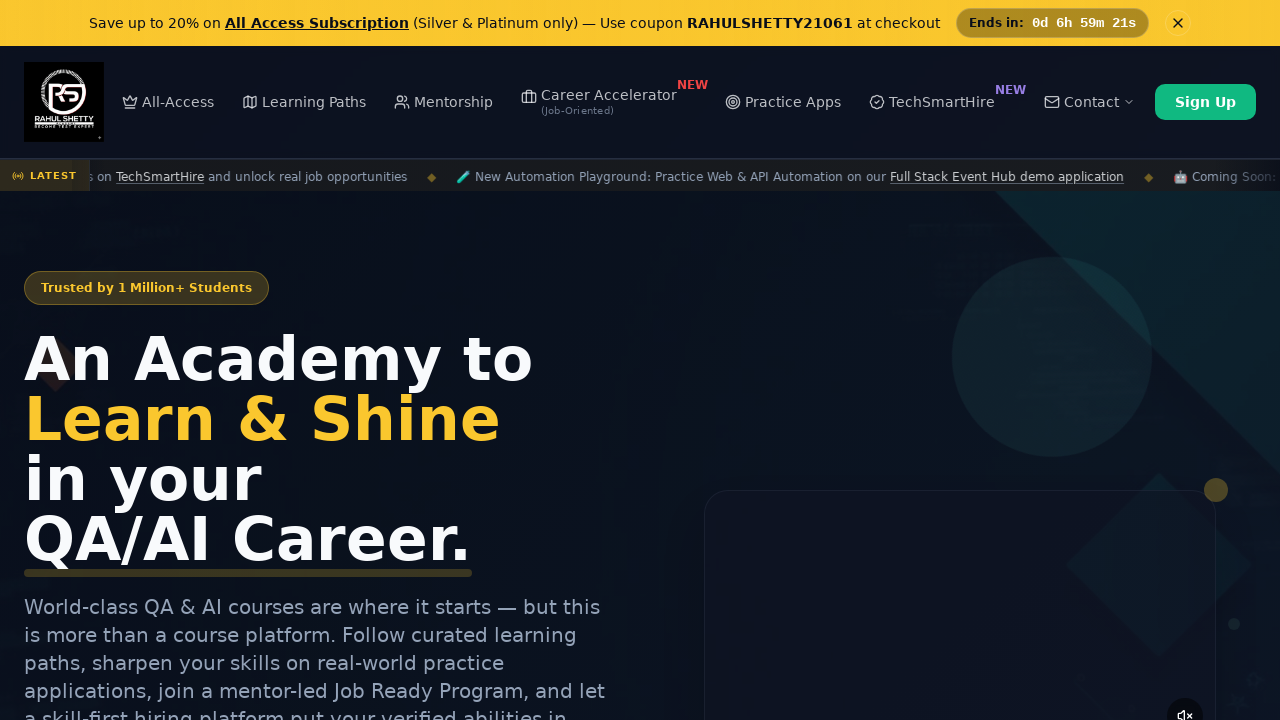